Tests mouse hover functionality by moving the mouse cursor over a specific element on the page to trigger hover effects

Starting URL: https://rahulshettyacademy.com/AutomationPractice/

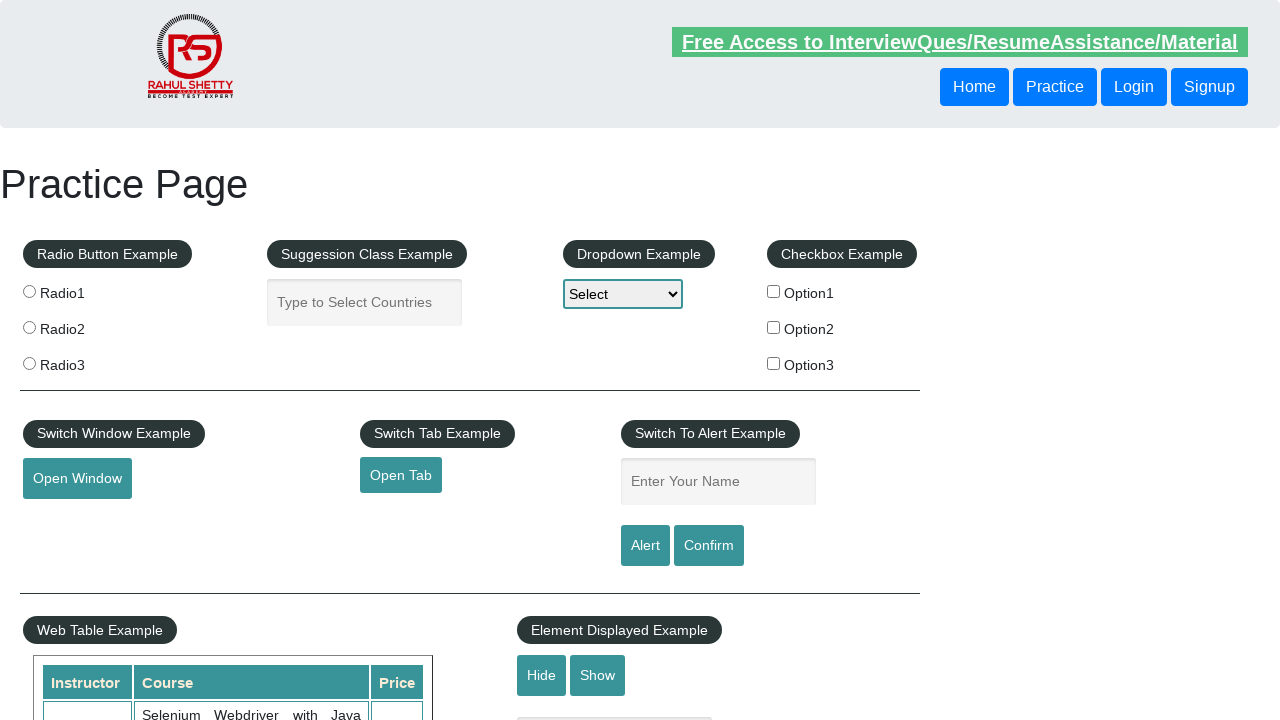

Located the mouse hover element
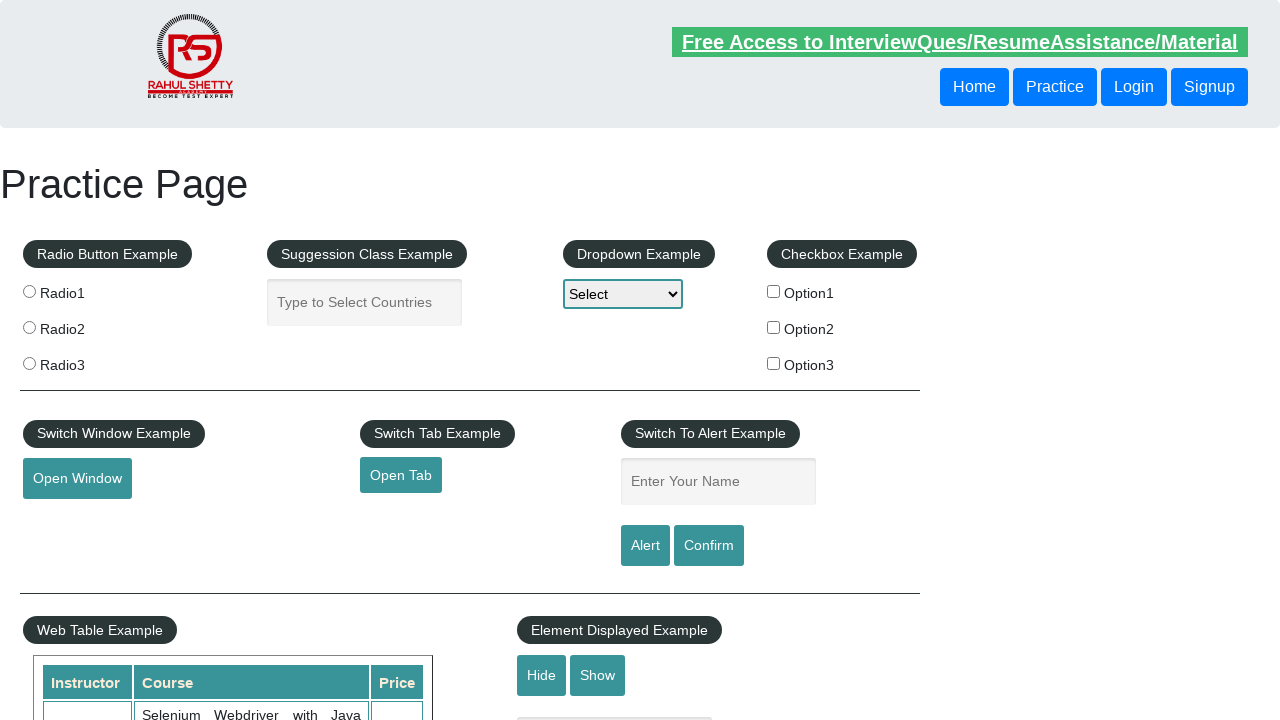

Performed mouse hover action on the element at (83, 361) on #mousehover
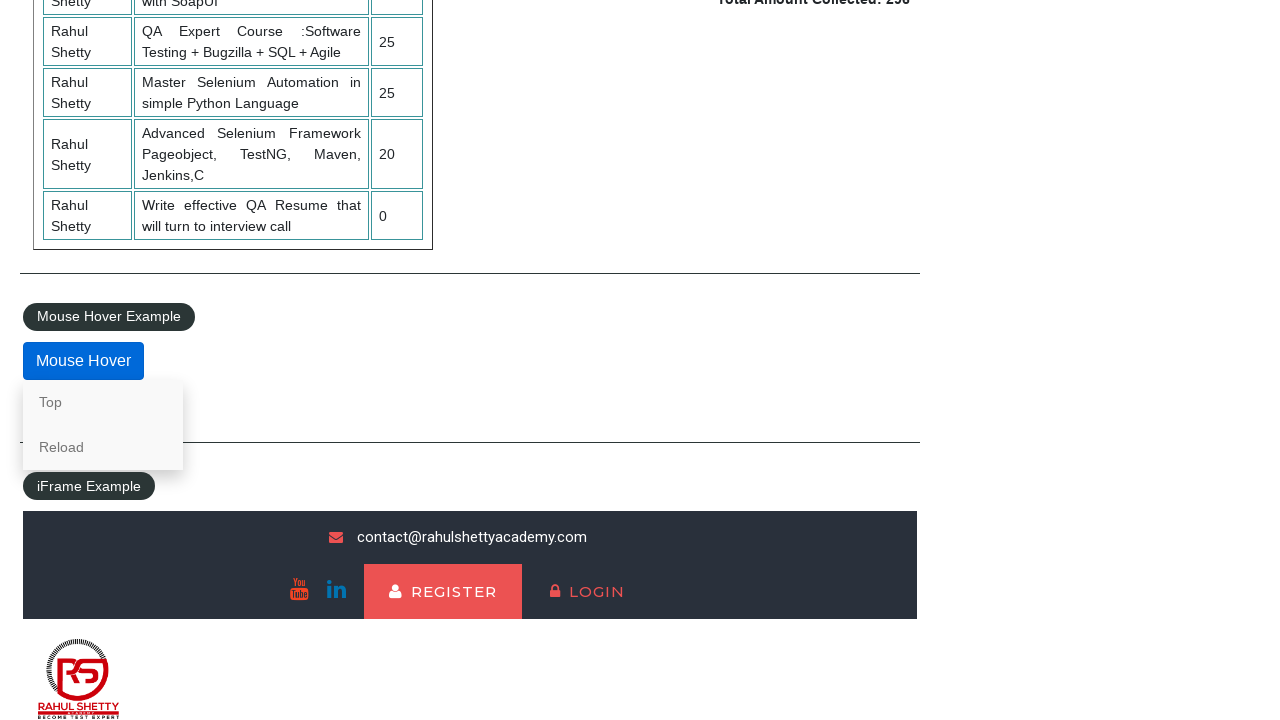

Hover effect triggered and dropdown appeared
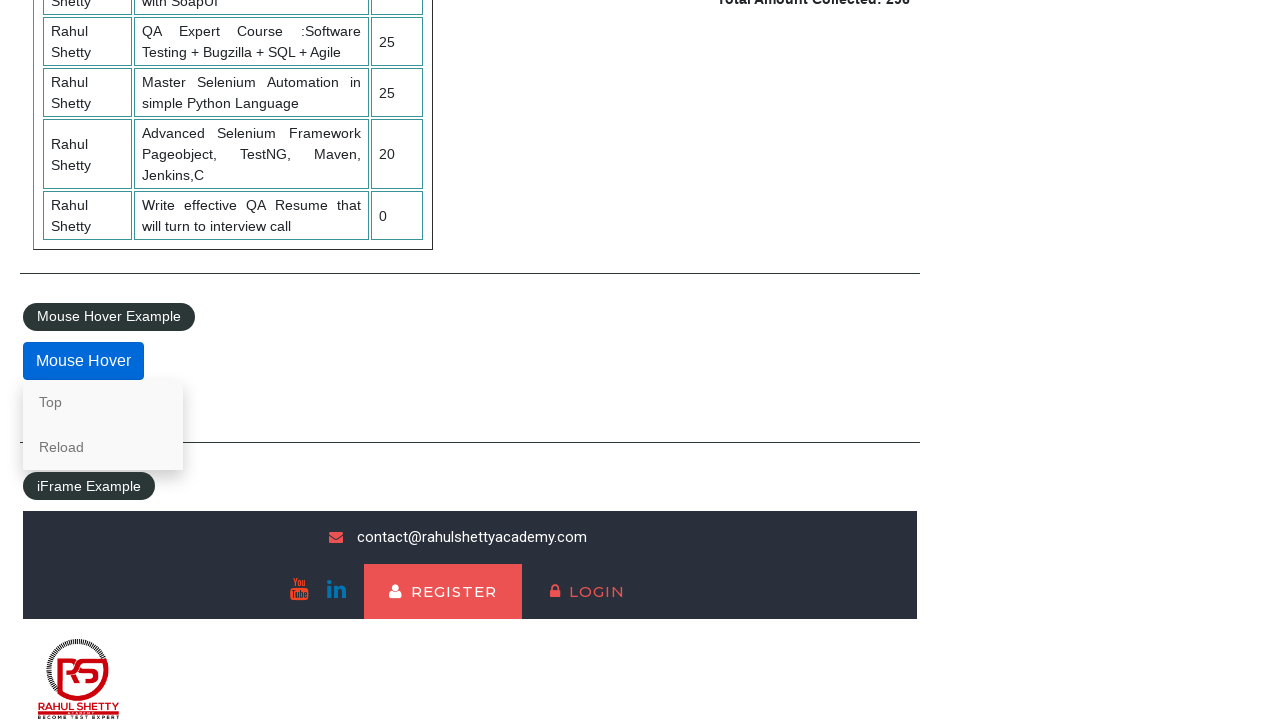

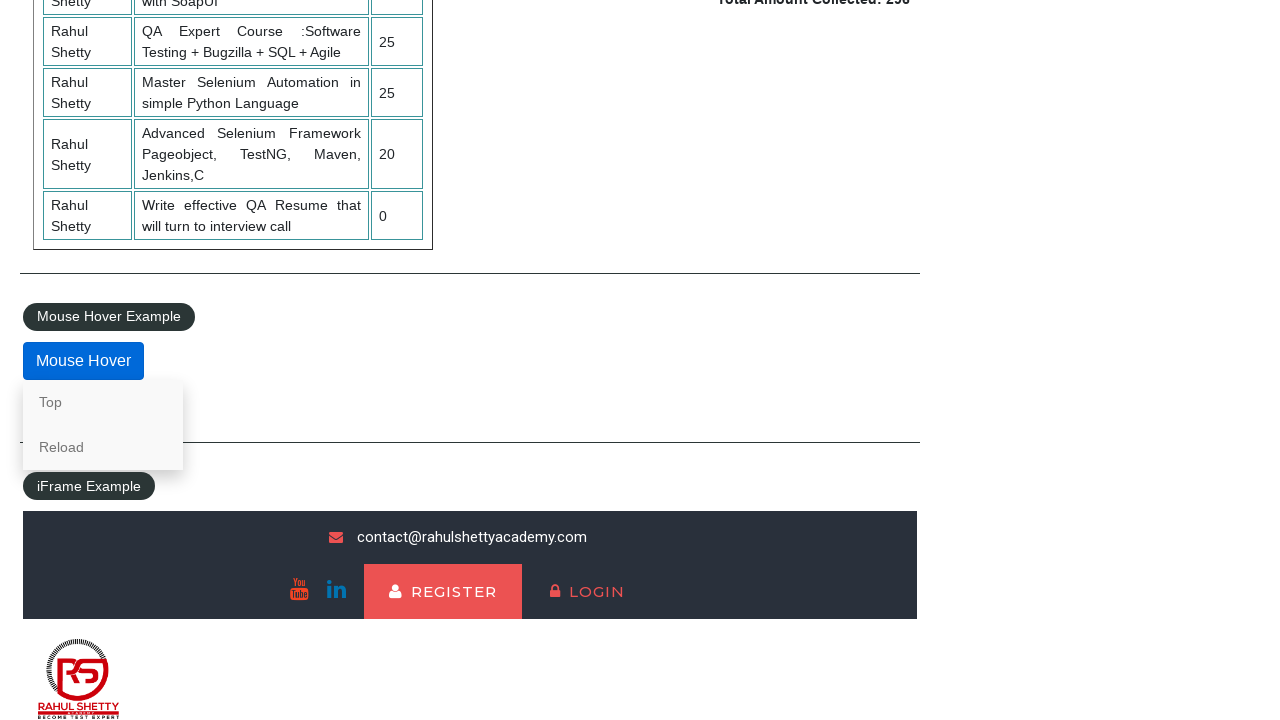